Navigates to Medium.com and captures a full-page screenshot by adjusting the browser window to match the page dimensions

Starting URL: https://www.medium.com

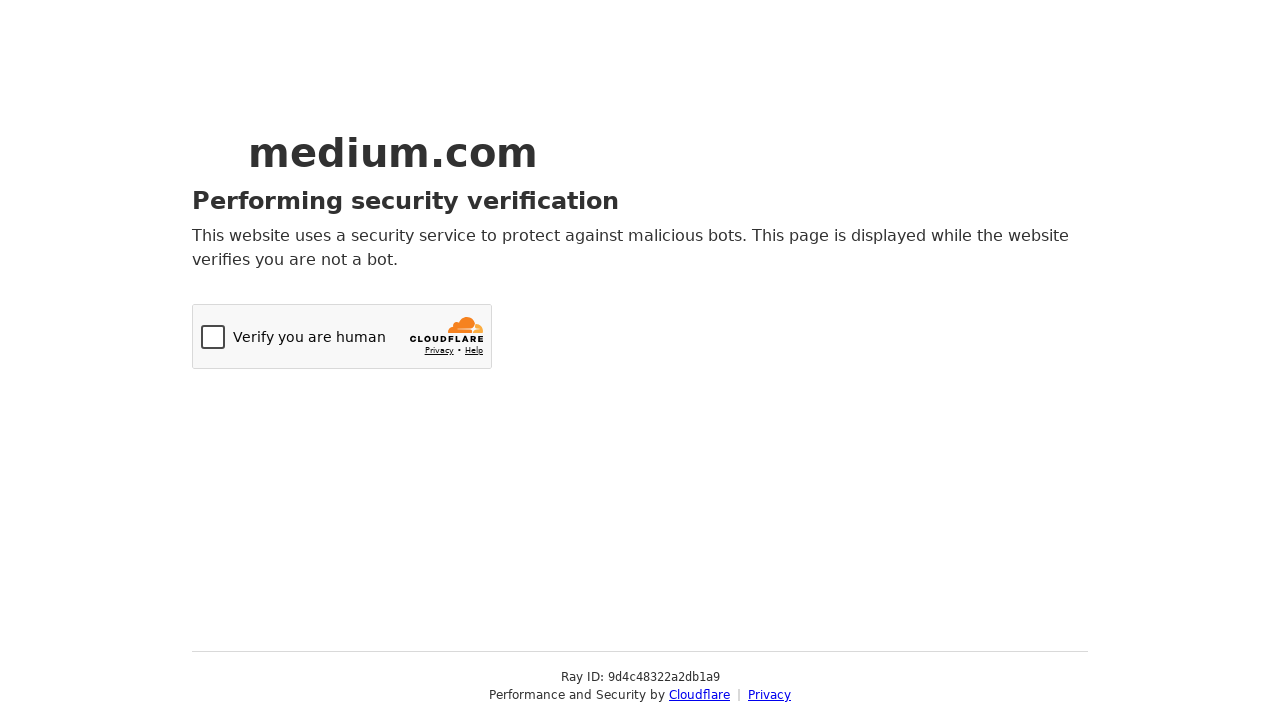

Navigated to https://www.medium.com
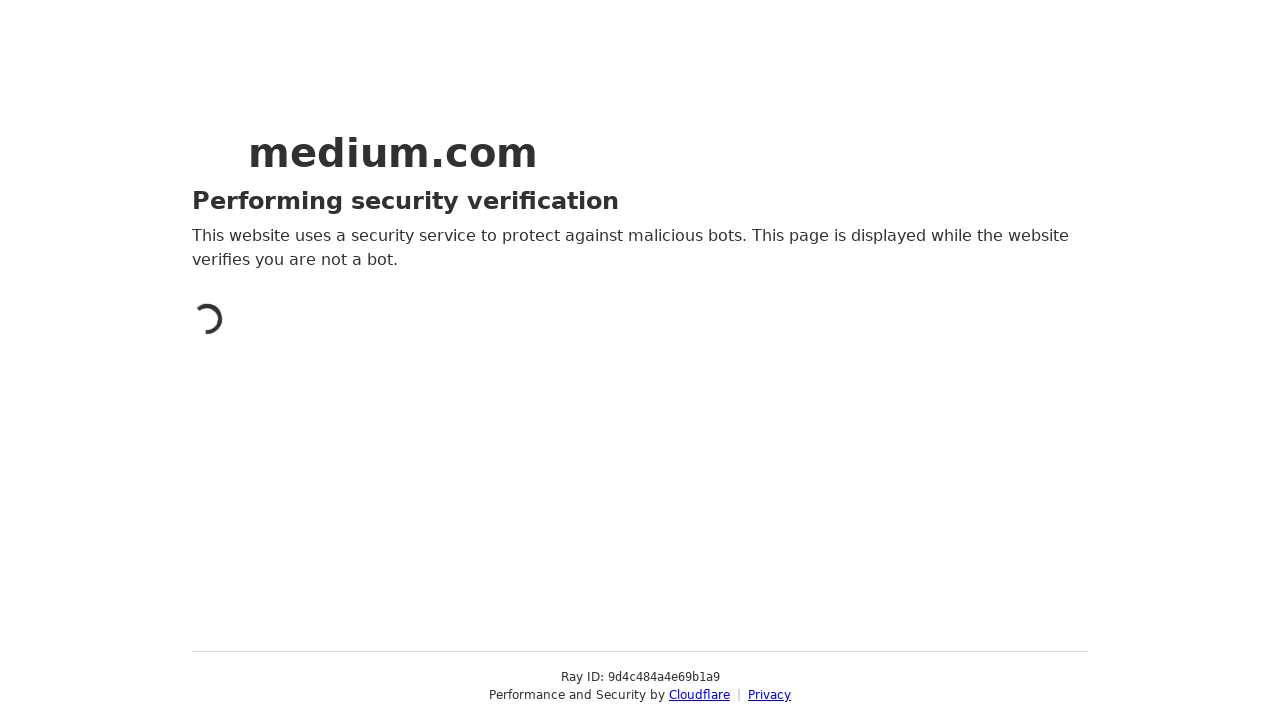

Evaluated document body scroll height
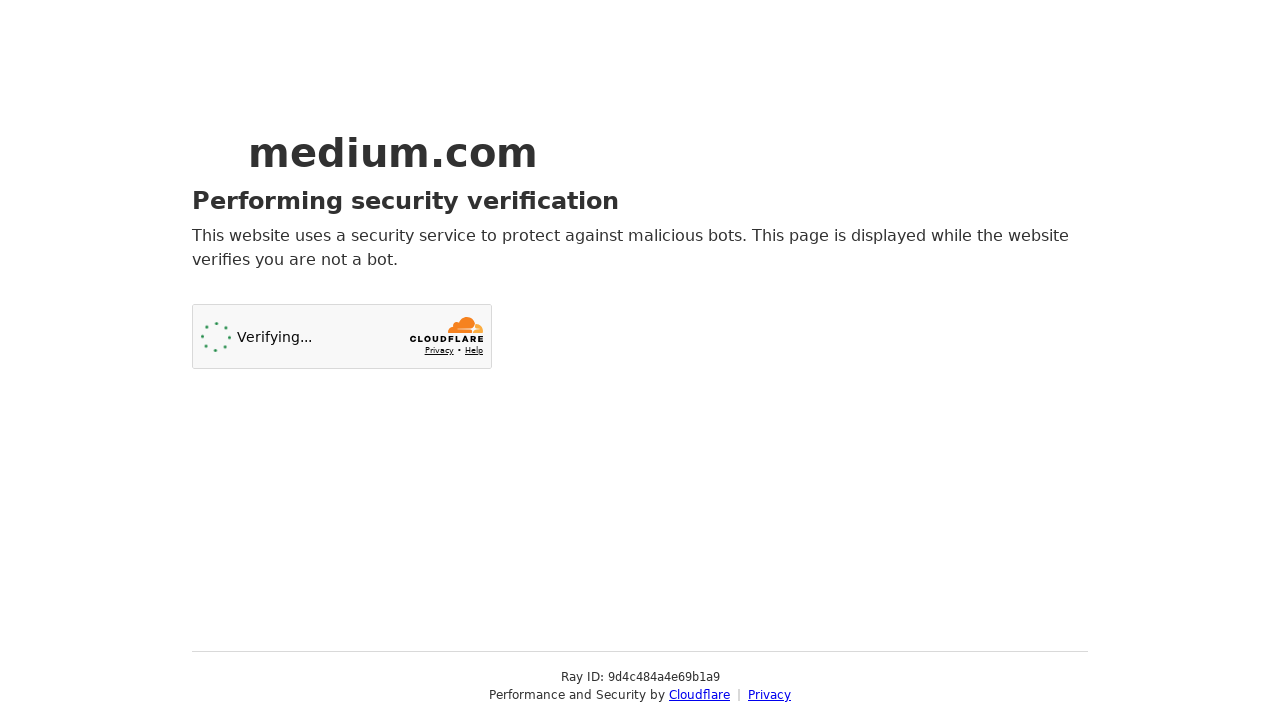

Evaluated document body scroll width
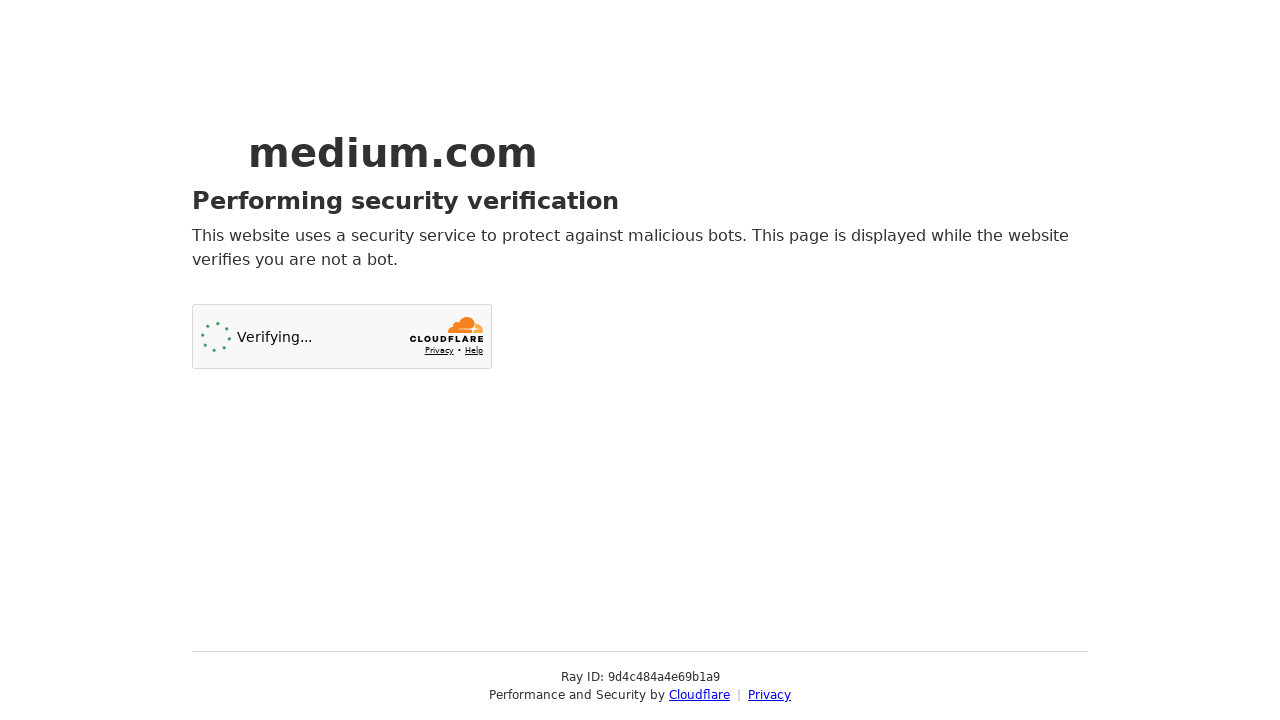

Set viewport size to 1280x720 to match full page dimensions
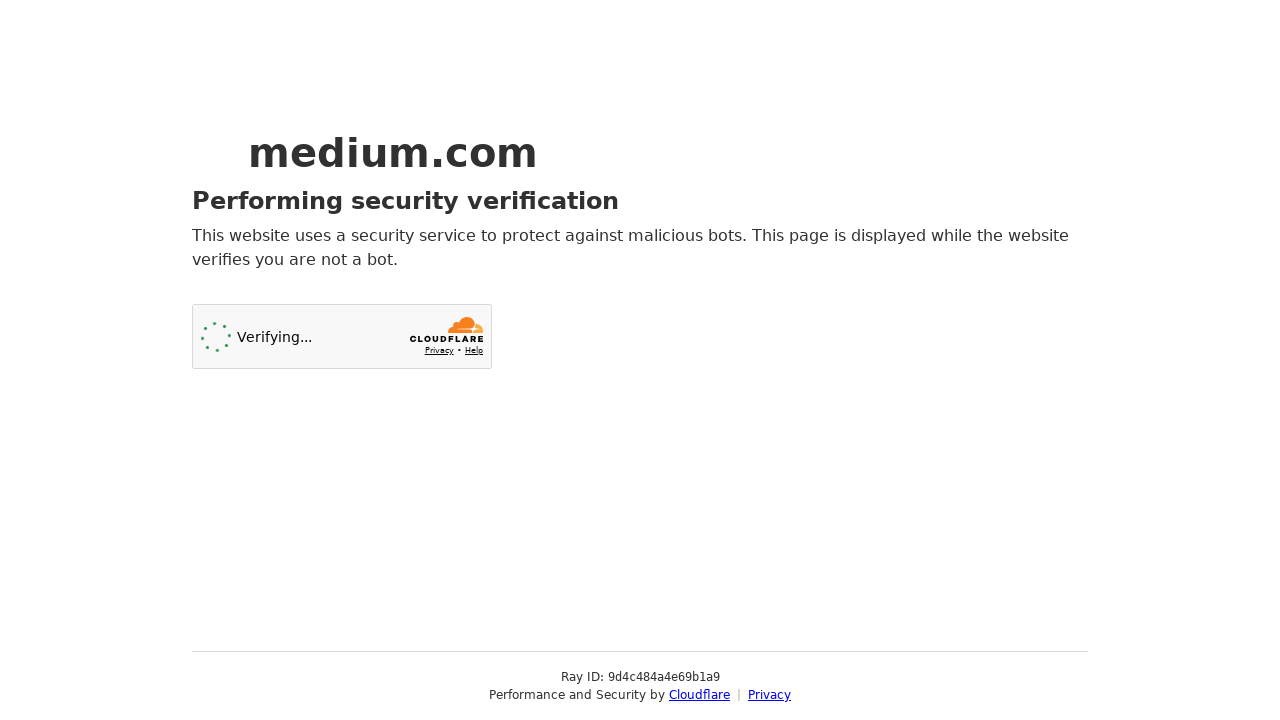

Waited for body element to be visible
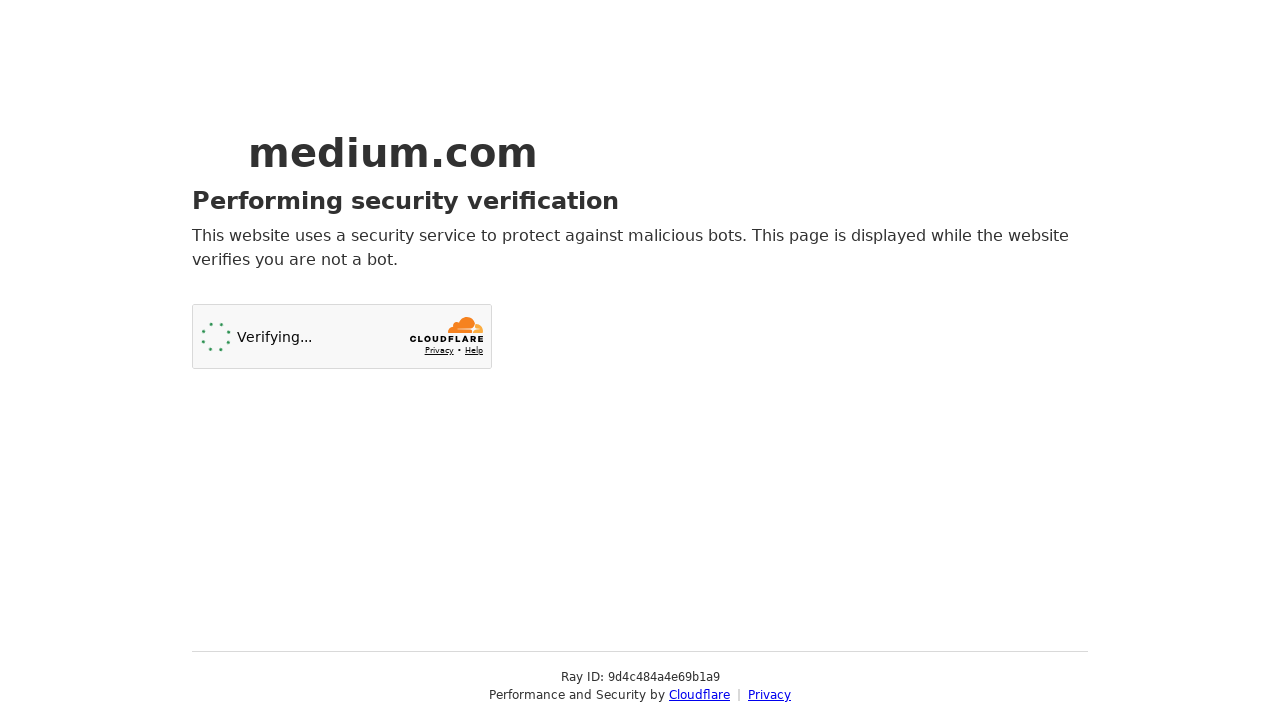

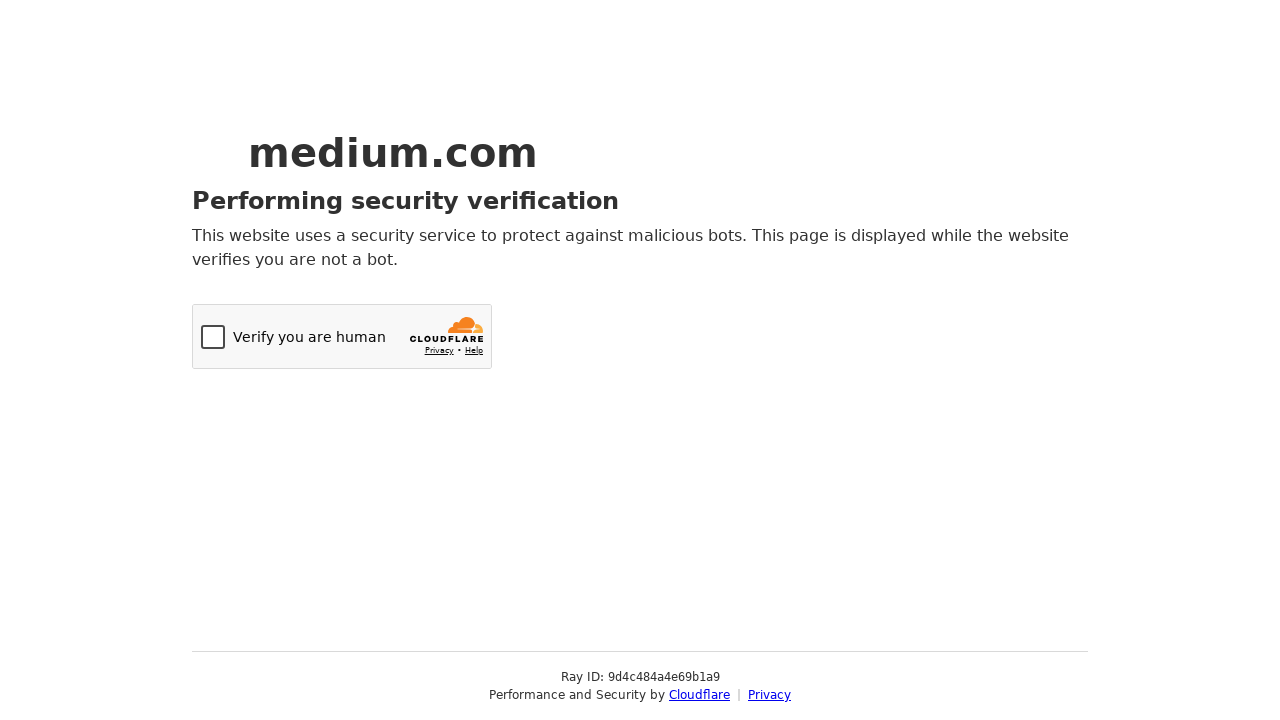